Tests handling a simple JavaScript alert by clicking a button that triggers an alert and accepting it

Starting URL: https://demoqa.com/alerts

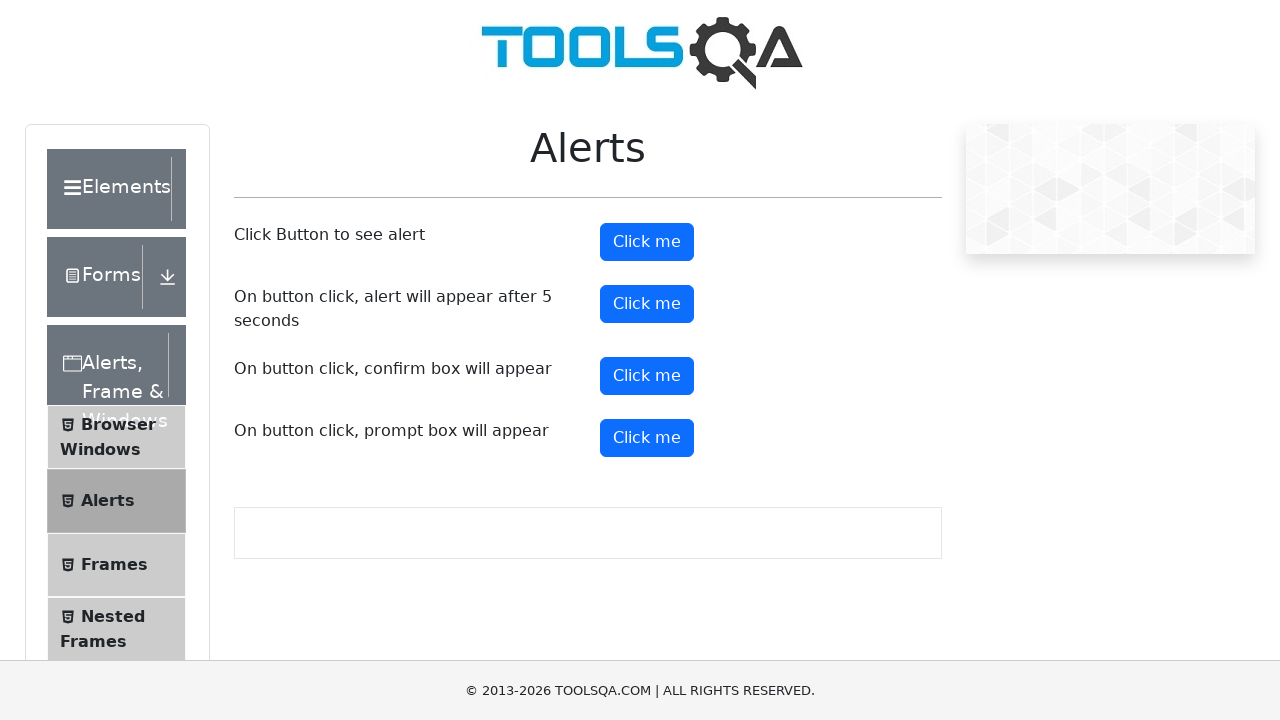

Set up dialog handler to accept alerts
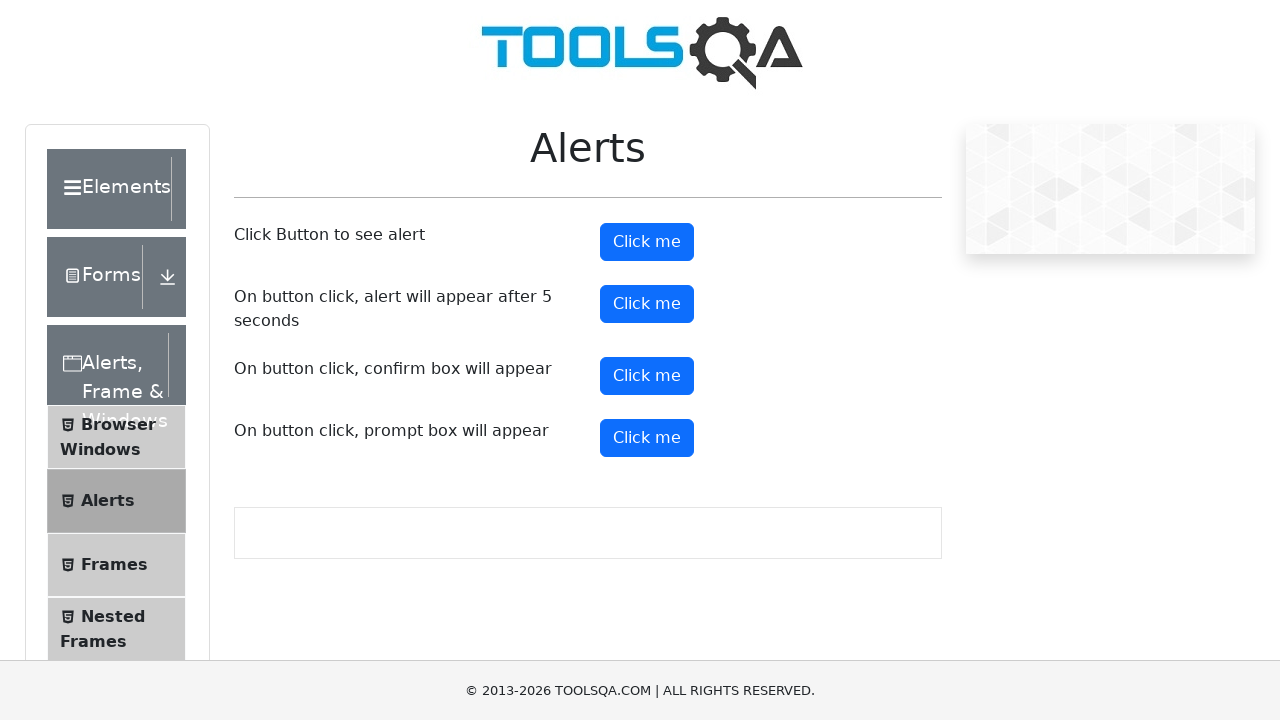

Clicked button to trigger simple alert at (647, 242) on #alertButton
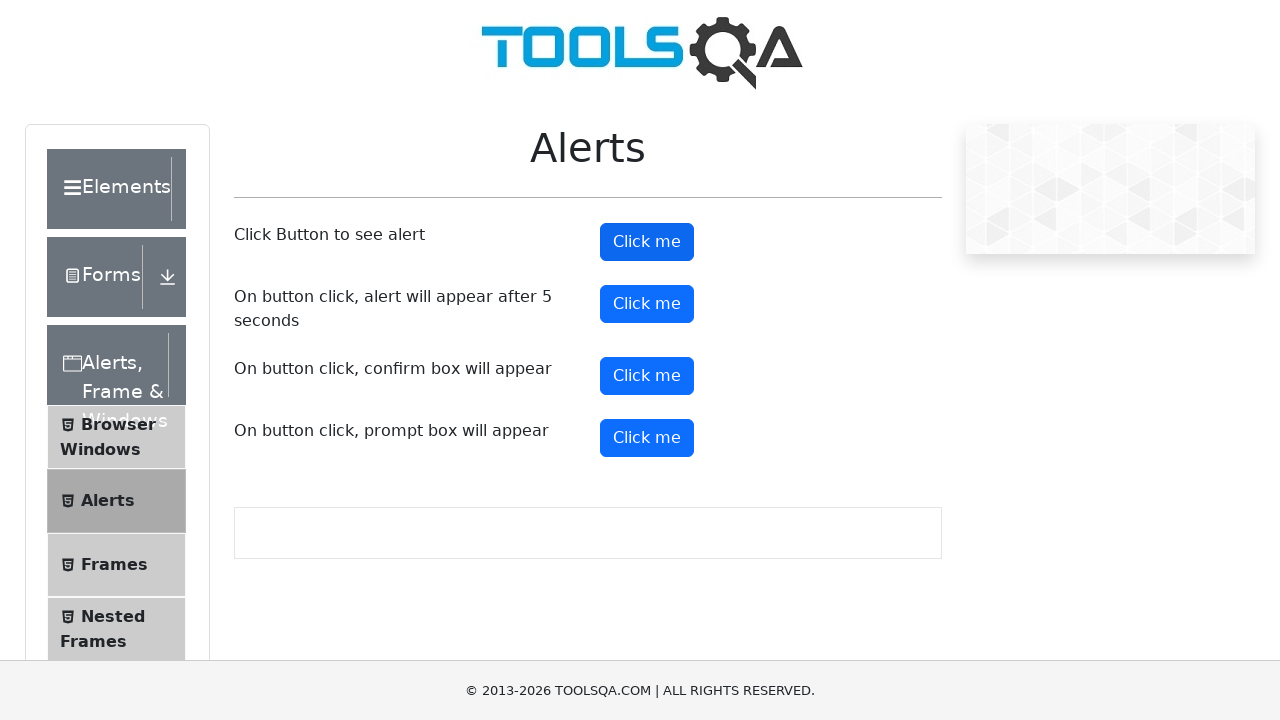

Waited for alert to be handled and dismissed
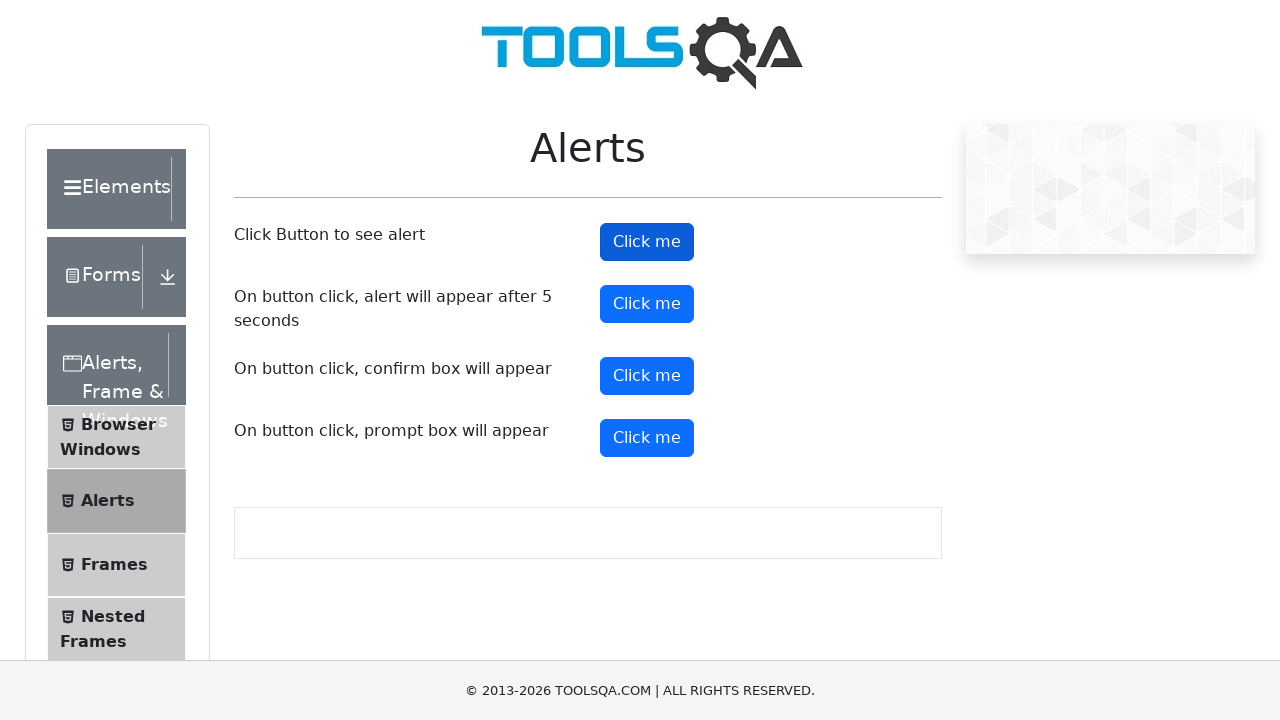

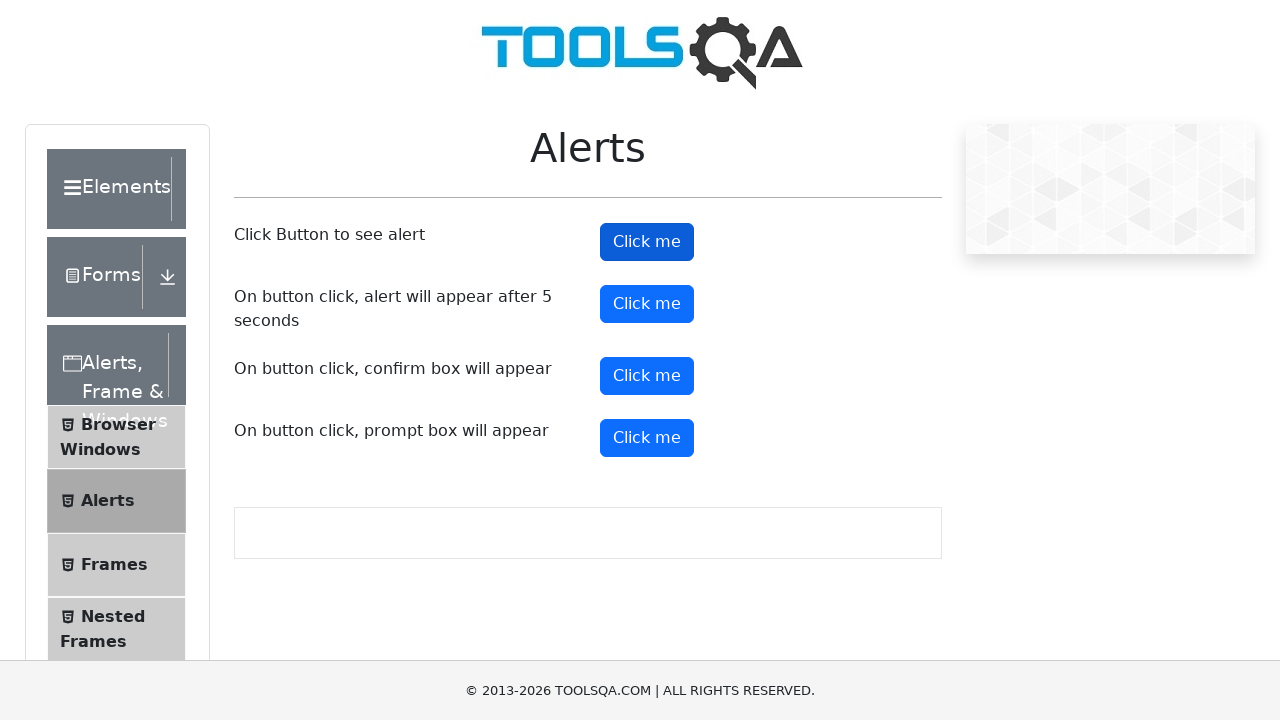